Verifies that clicking on the Forms card on the DemoQA homepage navigates to the Forms page

Starting URL: https://demoqa.com

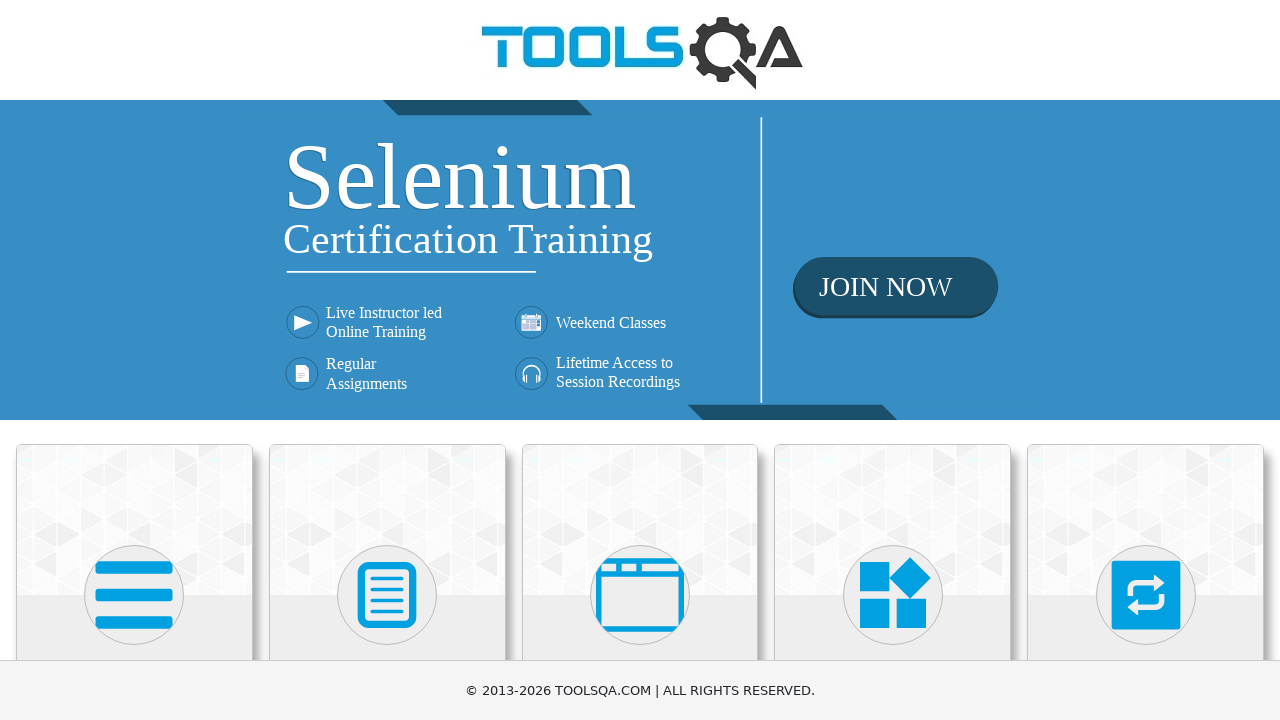

Clicked on Forms card on DemoQA homepage at (387, 360) on text=Forms
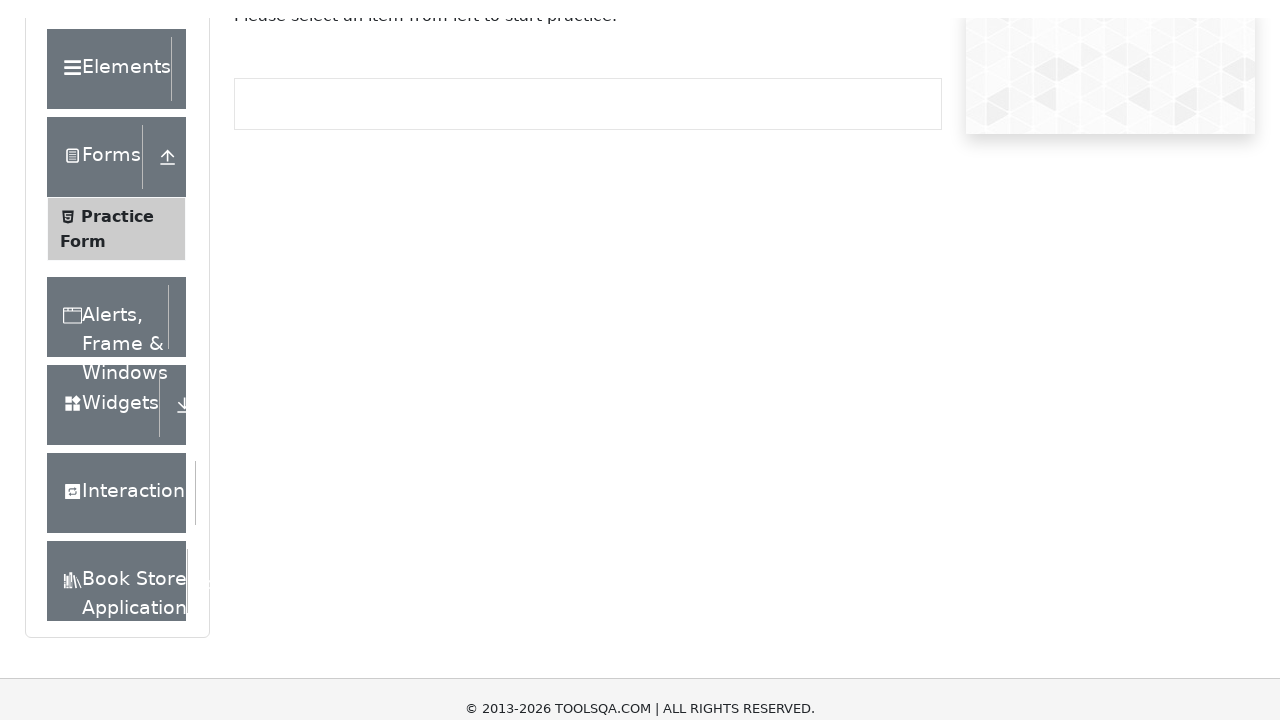

Navigated to Forms page and URL verified
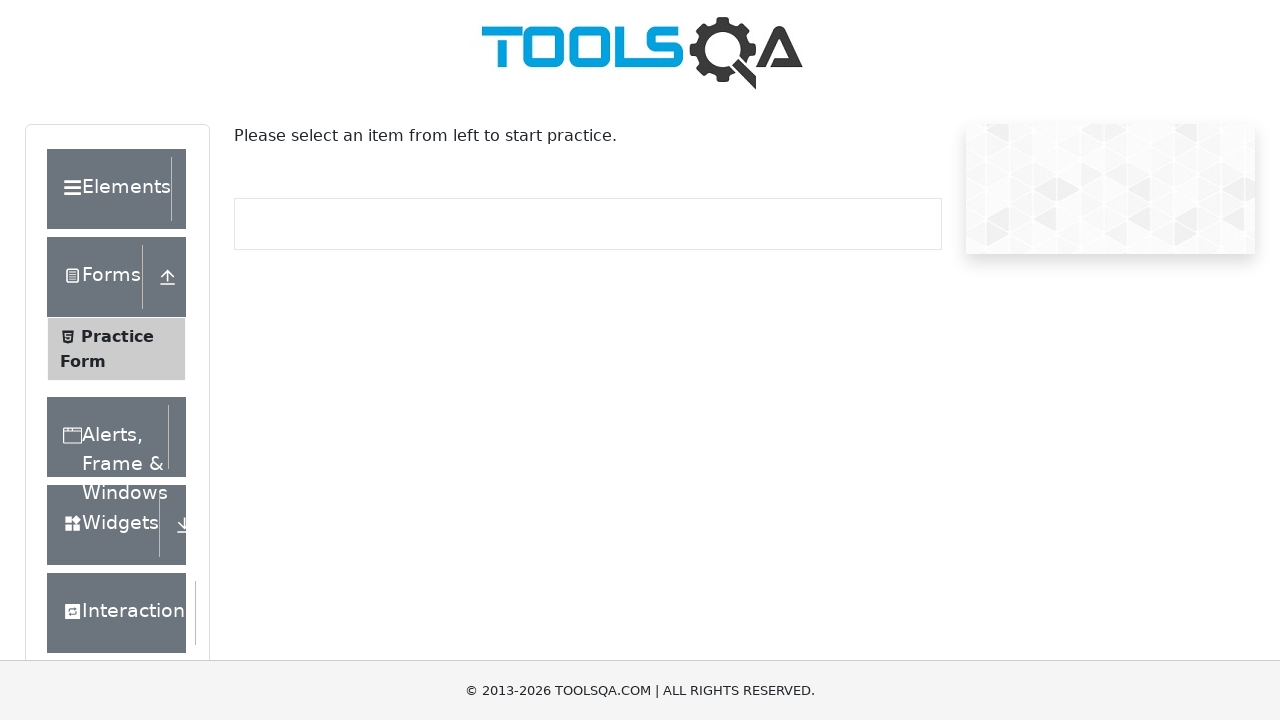

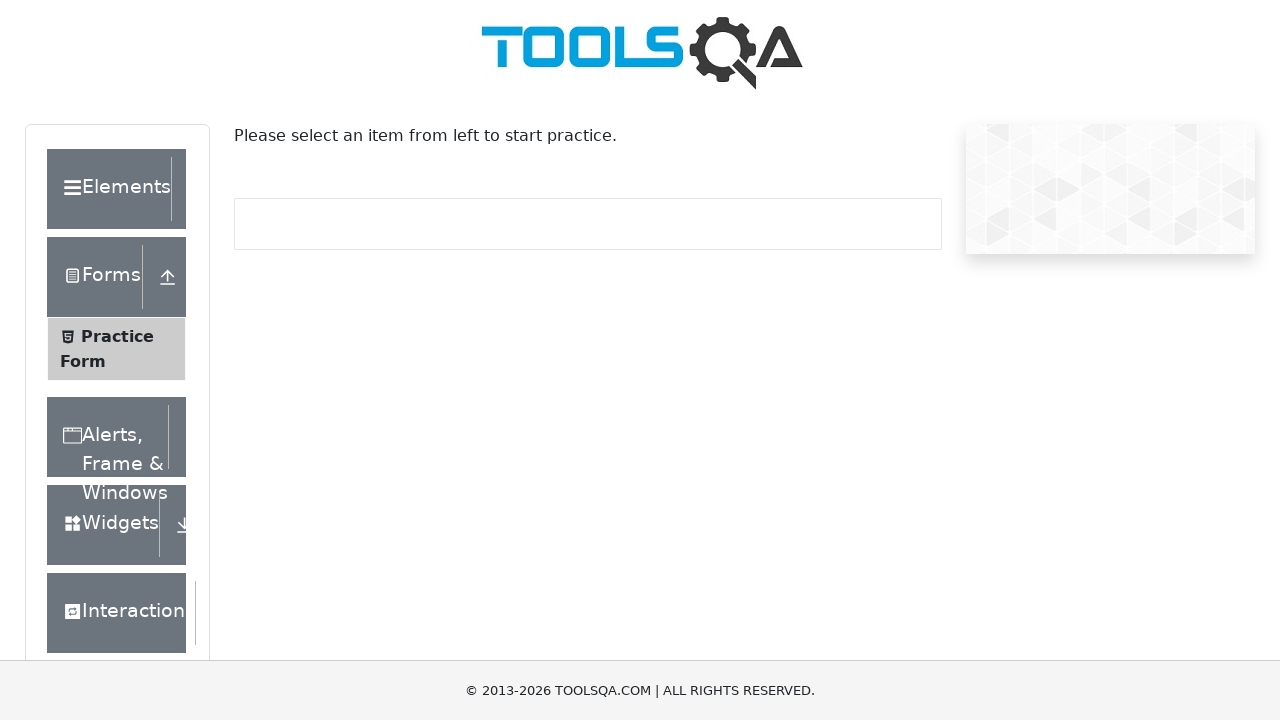